Tests explicit wait functionality by clicking a button and waiting for a paragraph element to appear

Starting URL: https://testeroprogramowania.github.io/selenium/wait2.html

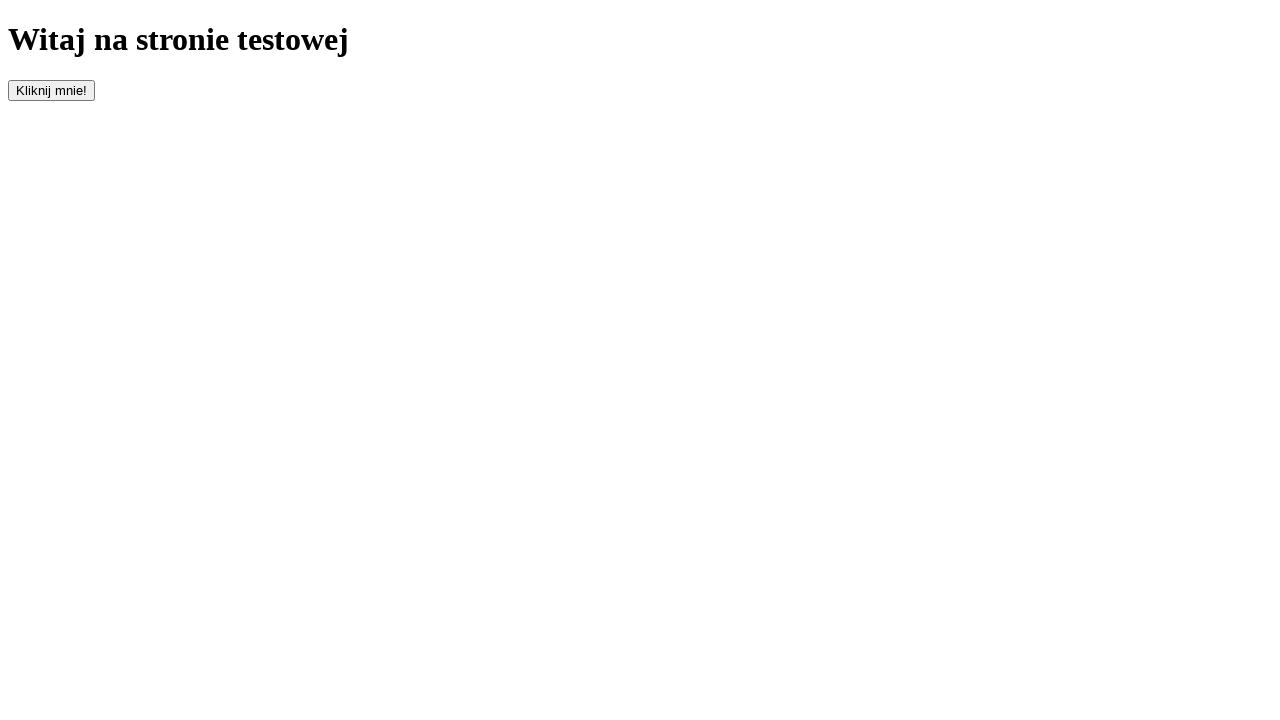

Clicked the button with id 'clickOnMe' to trigger element appearance at (52, 90) on #clickOnMe
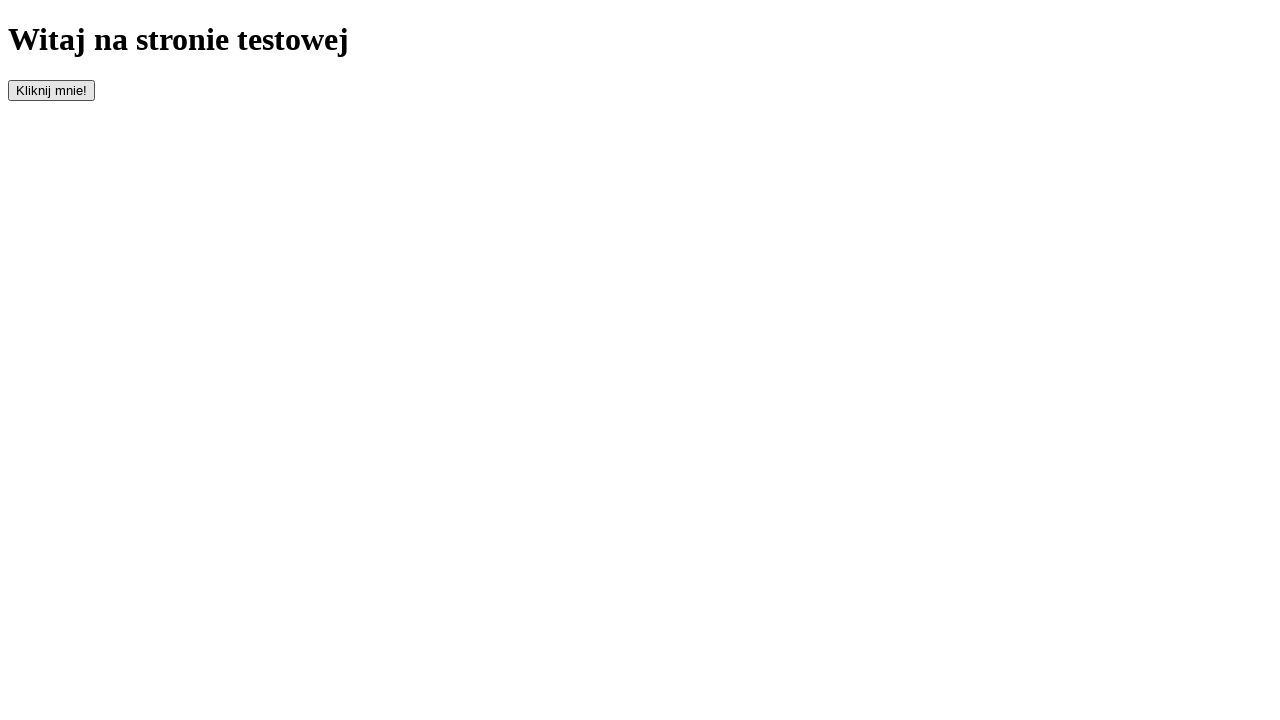

Waited for paragraph element to become visible
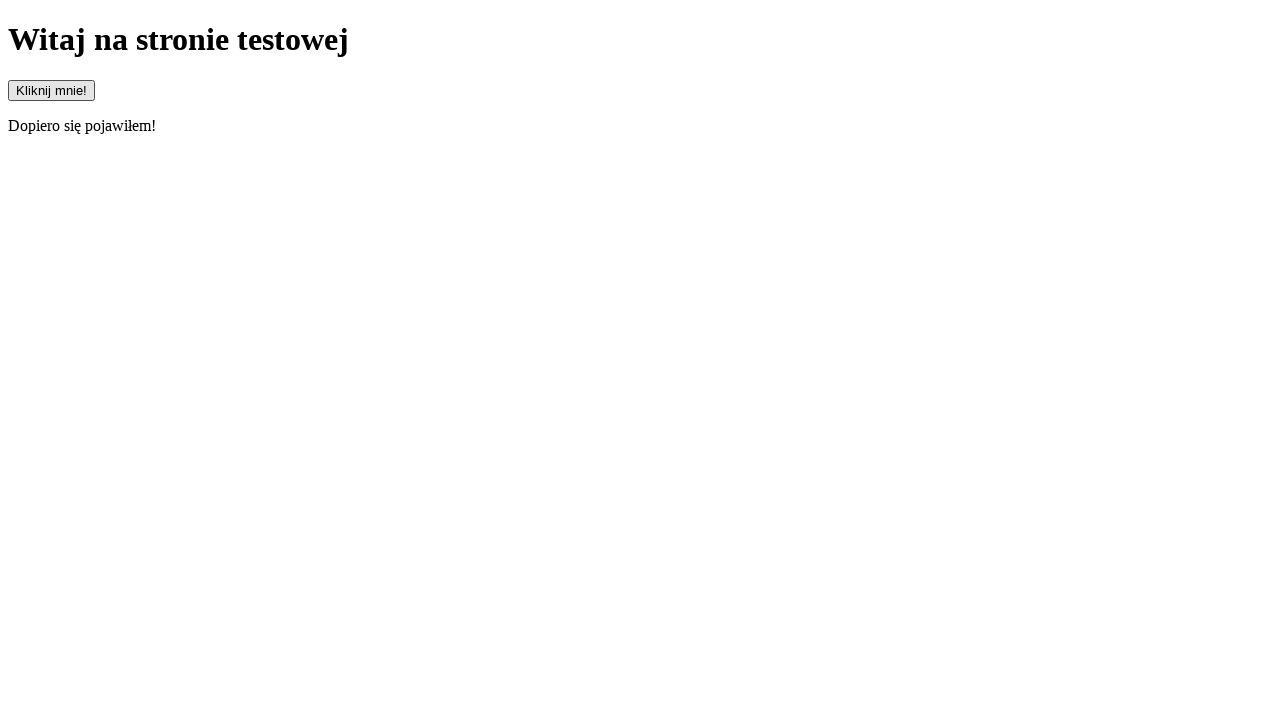

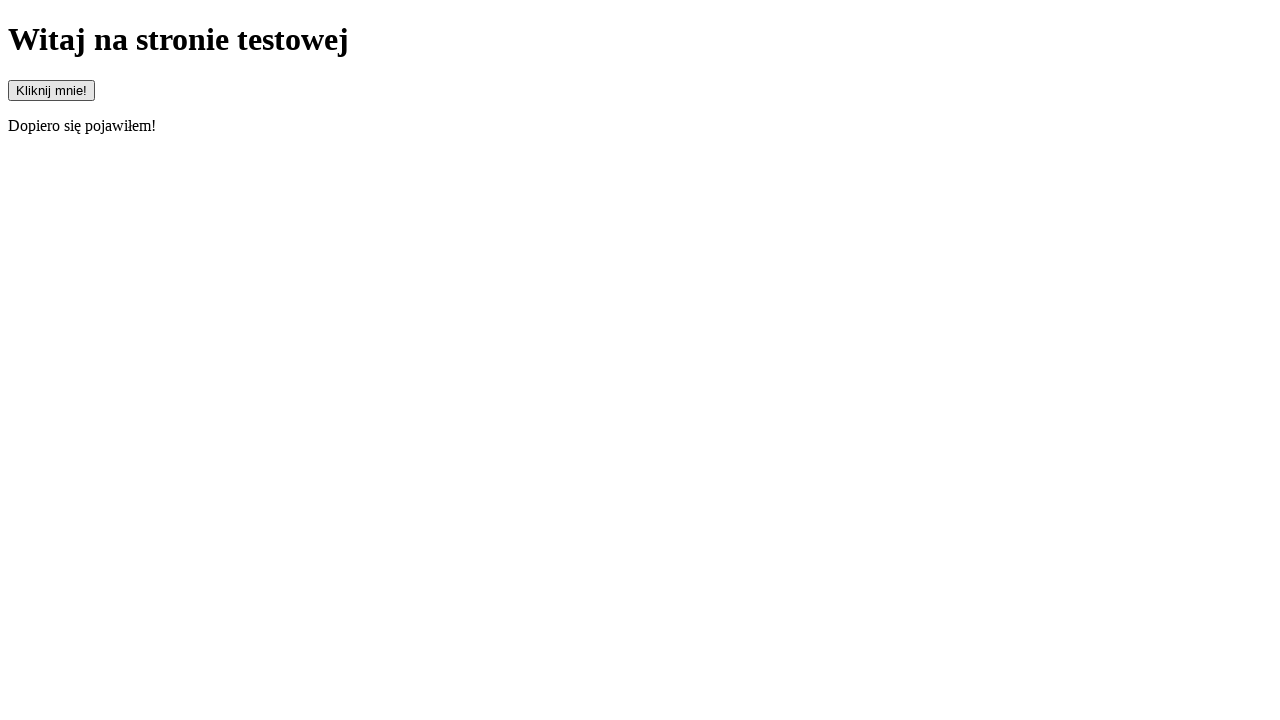